Tests a dropdown select element on a trial signup form by verifying it contains expected country options (India, Brazil, Austria)

Starting URL: https://www.orangehrm.com/30-day-free-trial/

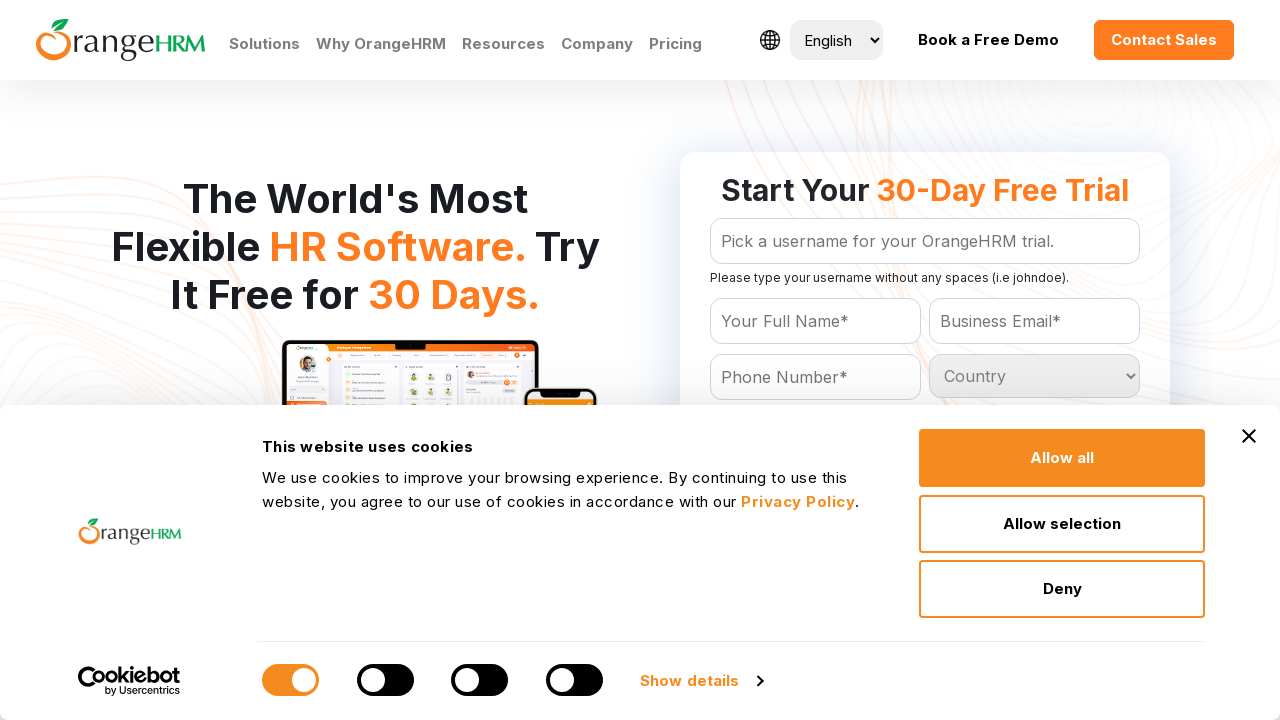

Navigated to OrangeHRM 30-day free trial signup page
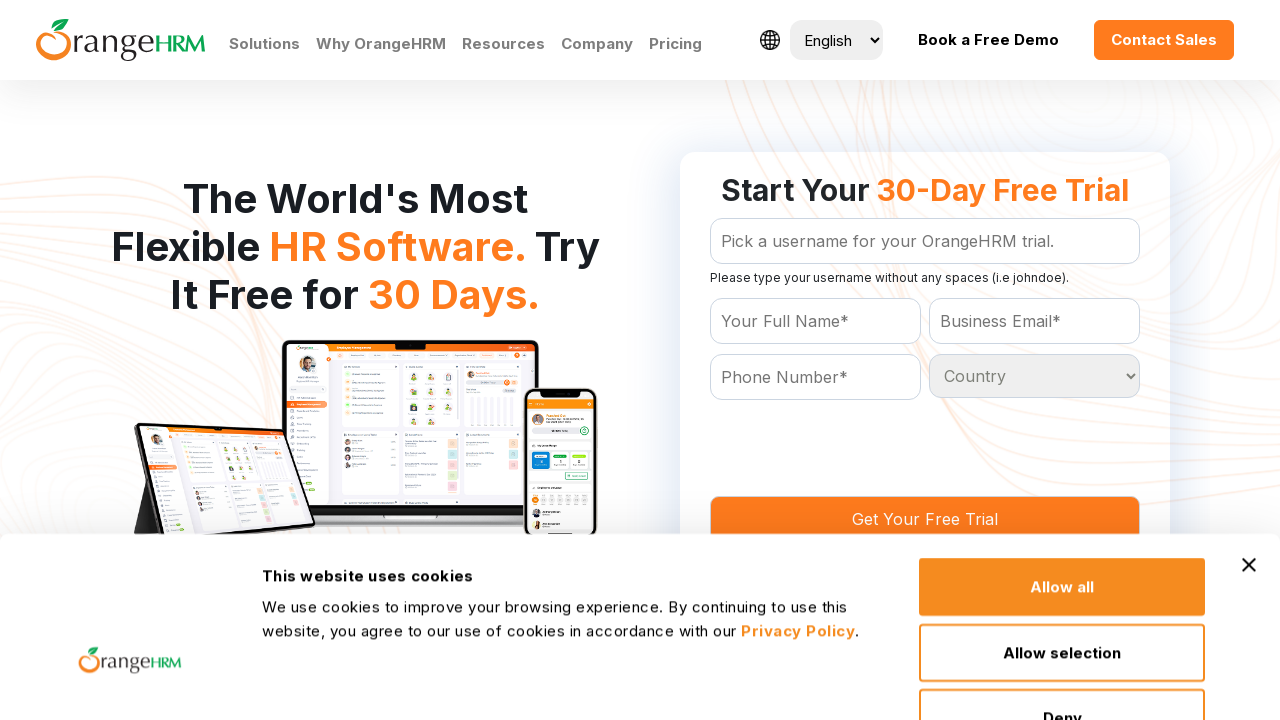

Country dropdown element appeared on the page
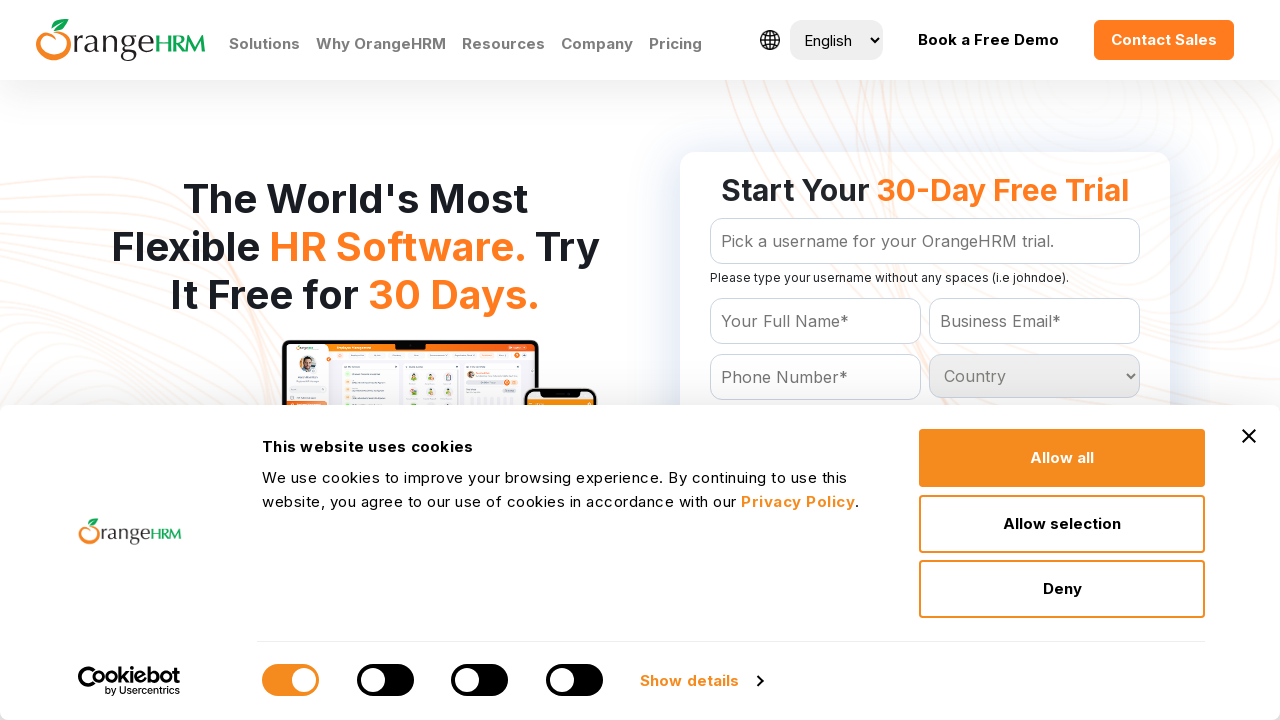

Located the country dropdown element
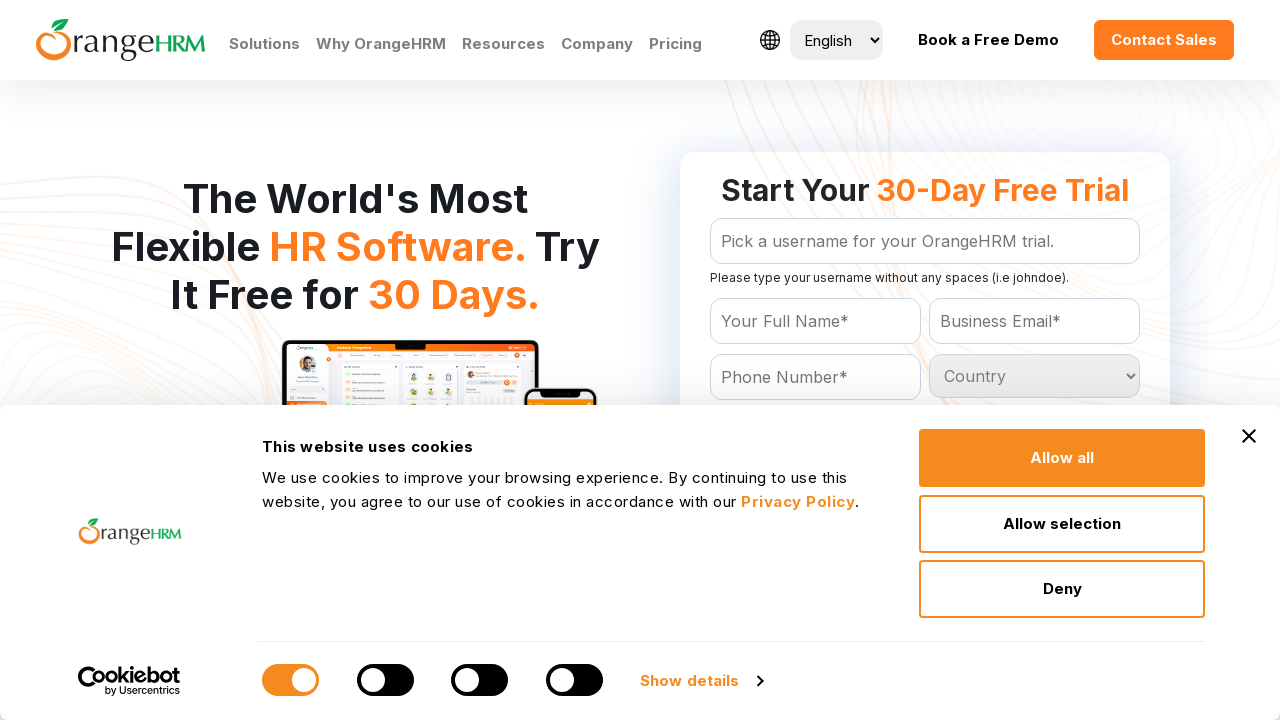

Retrieved all options from the country dropdown
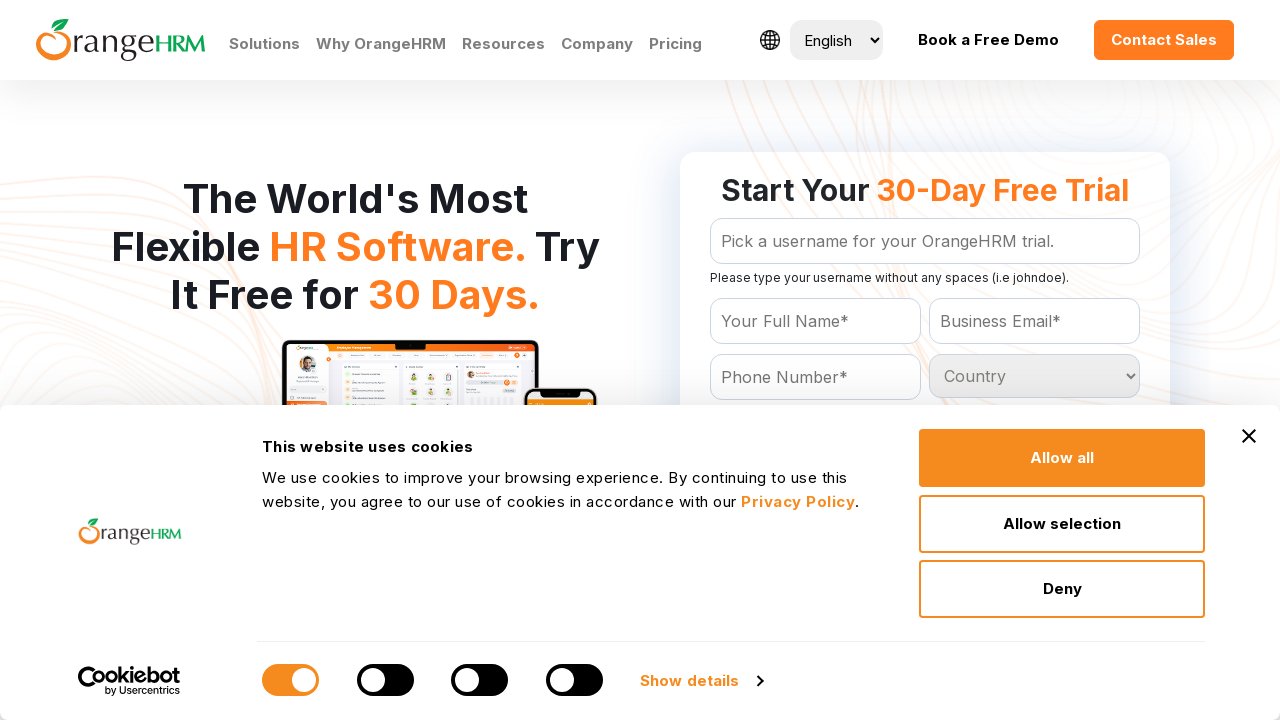

Verified that India exists in the dropdown options
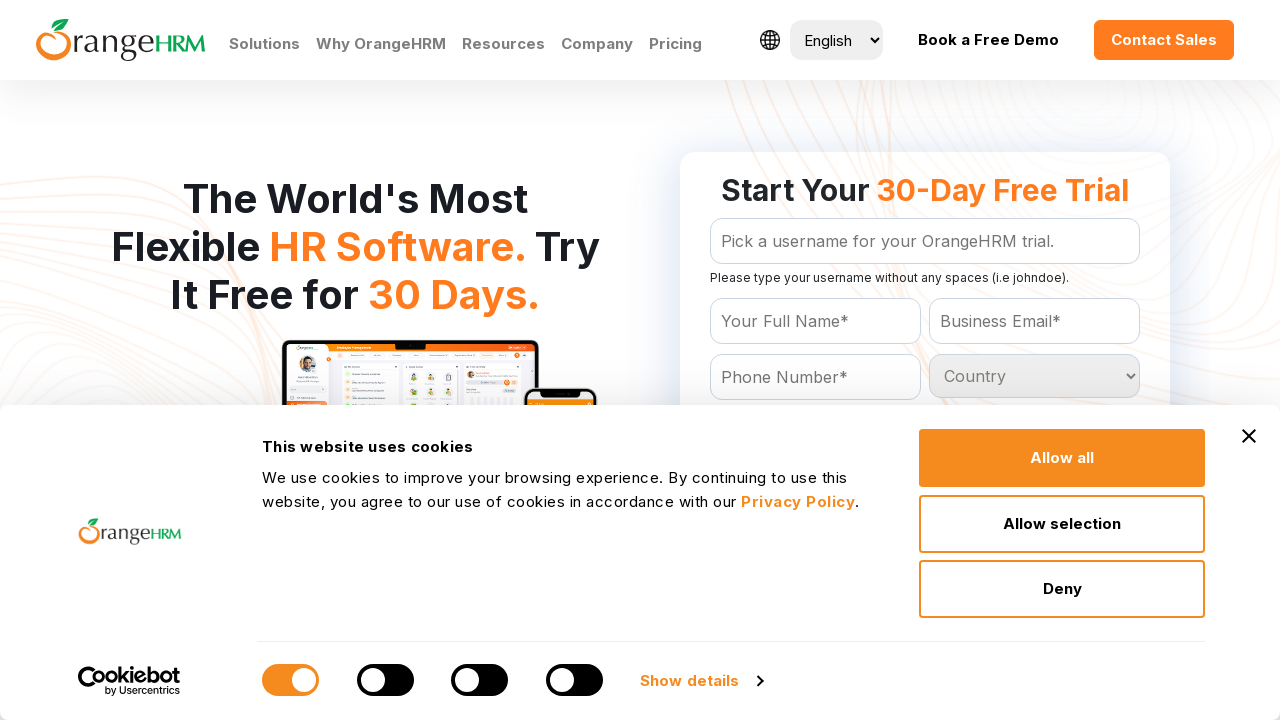

Verified that all expected countries (India, Brazil, Austria) exist in the dropdown
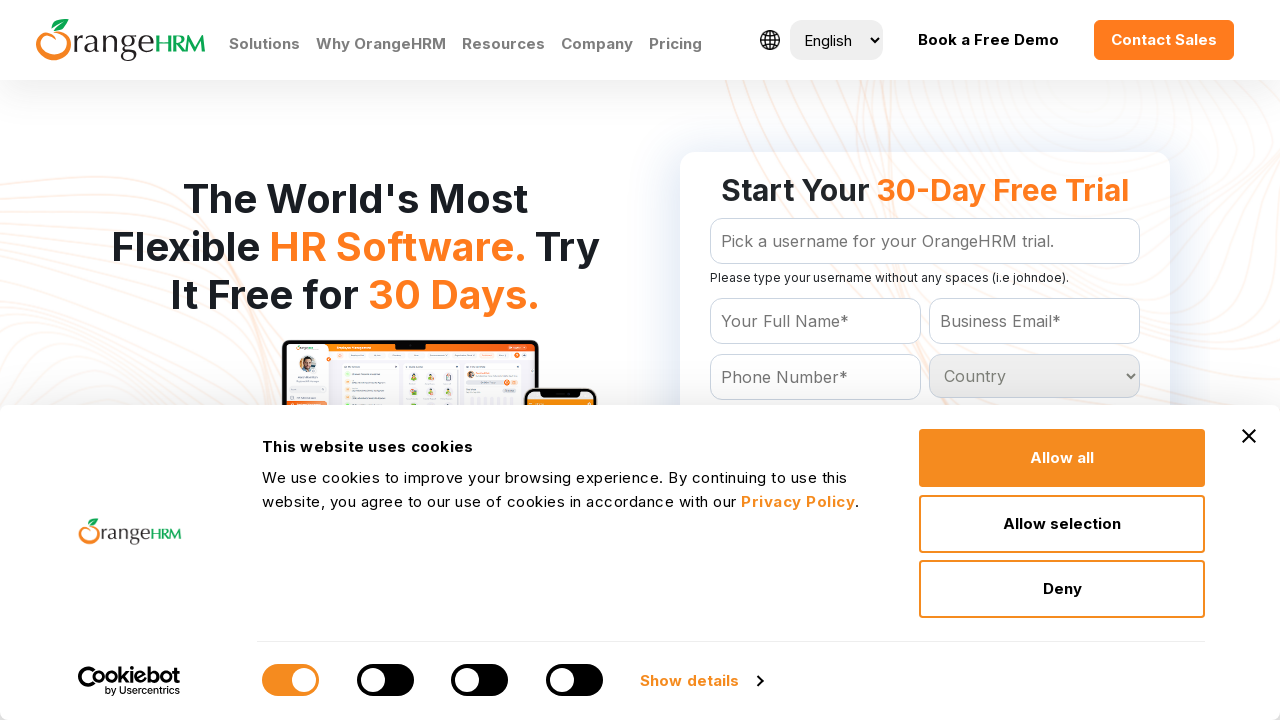

Confirmed total of 233 country options in the dropdown
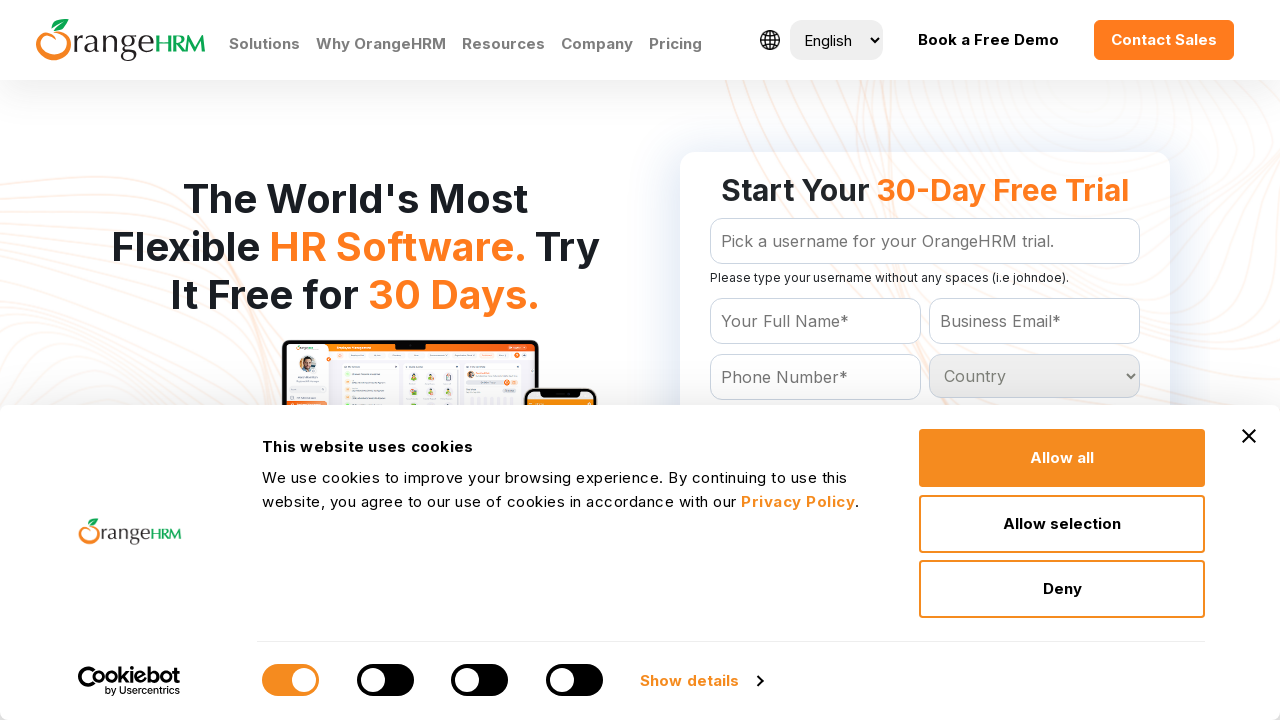

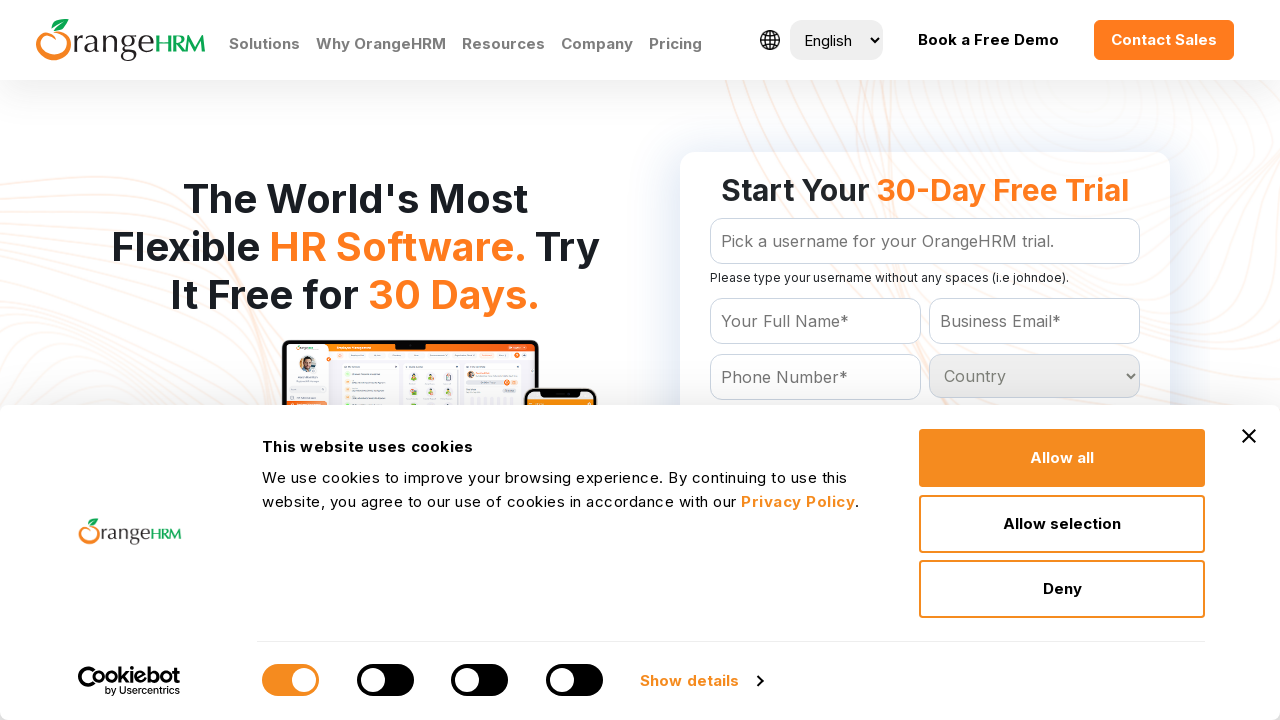